Navigates to Target.com homepage, maximizes the browser window, and verifies the page loads by checking the title and URL are accessible.

Starting URL: https://www.target.com/

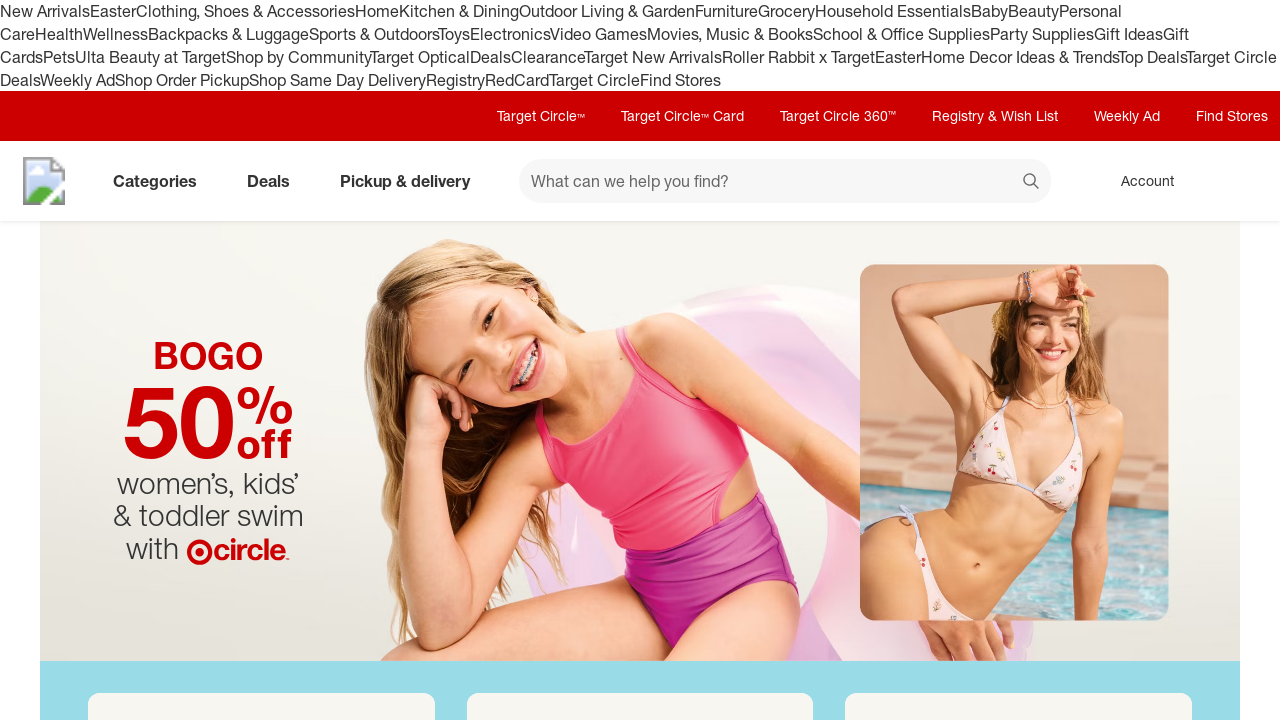

Set viewport size to 1920x1080 (maximized)
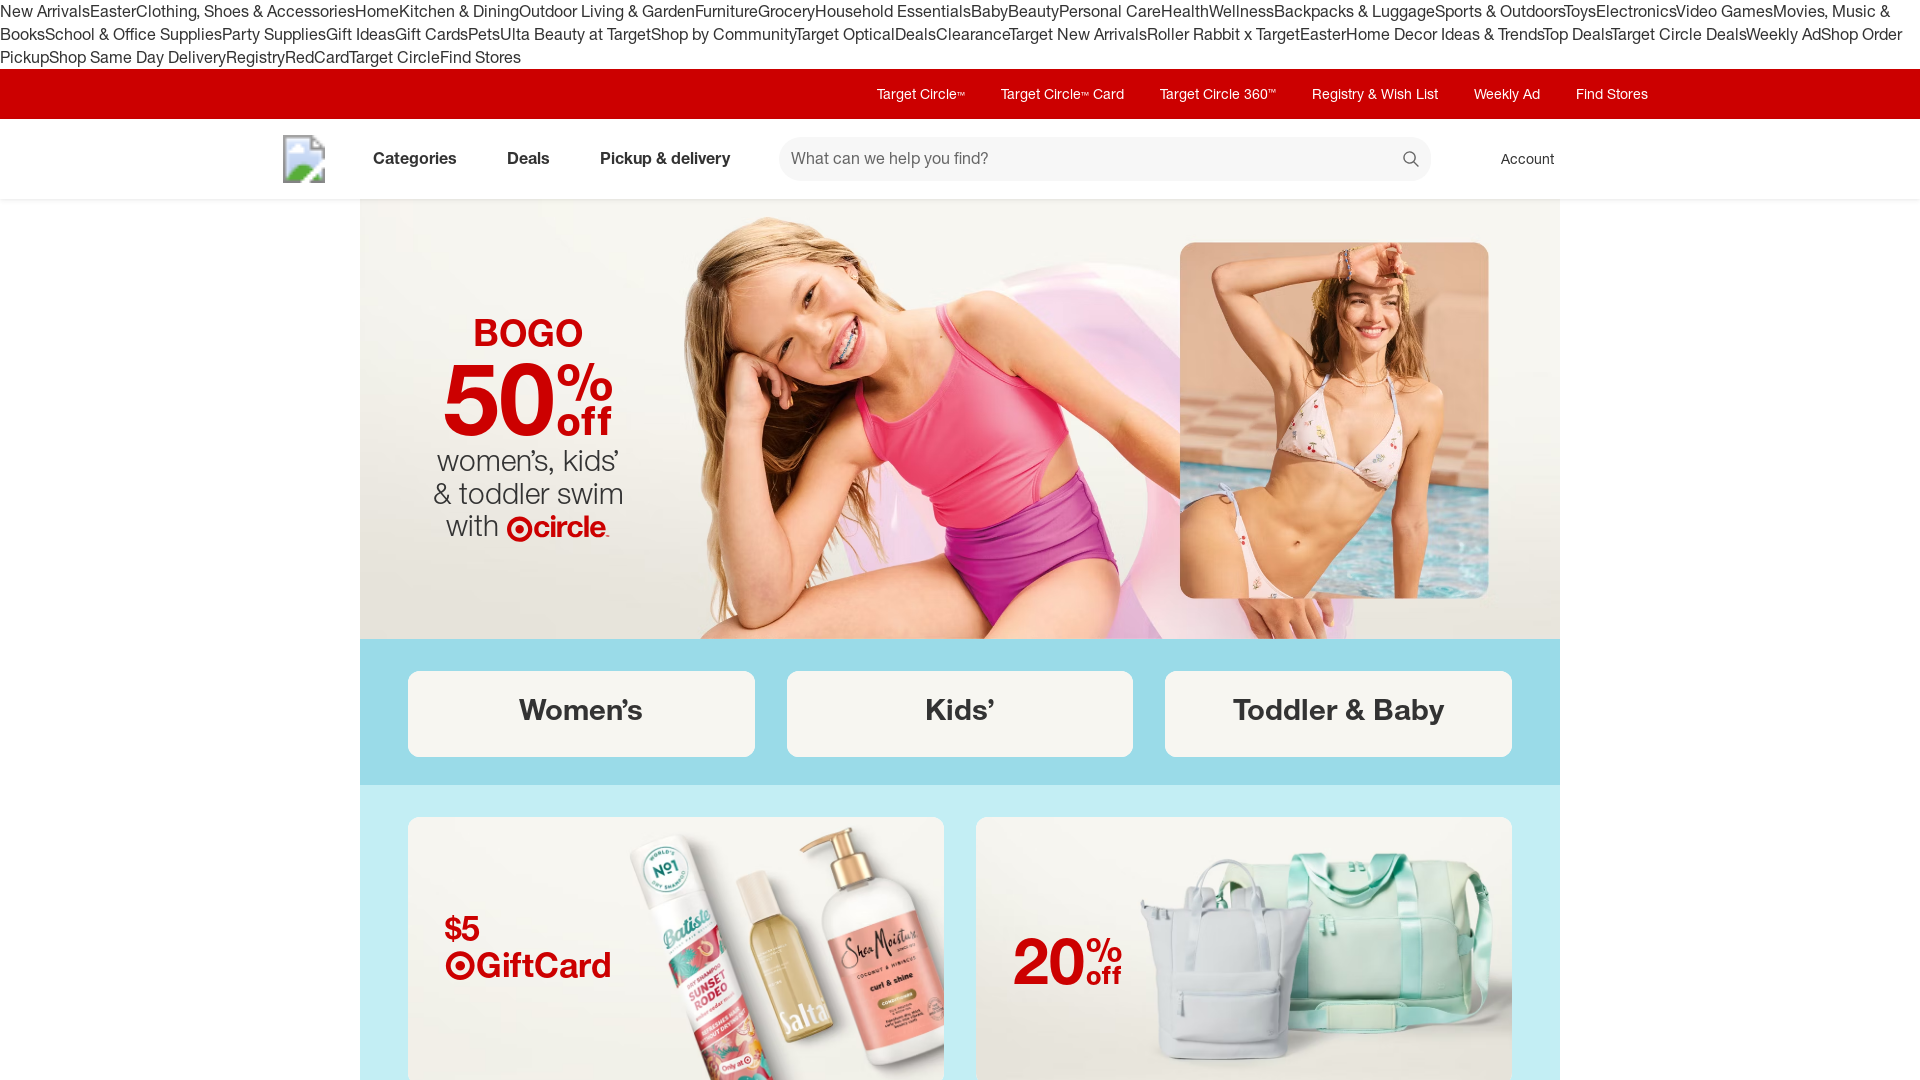

Waited for page DOM content to load
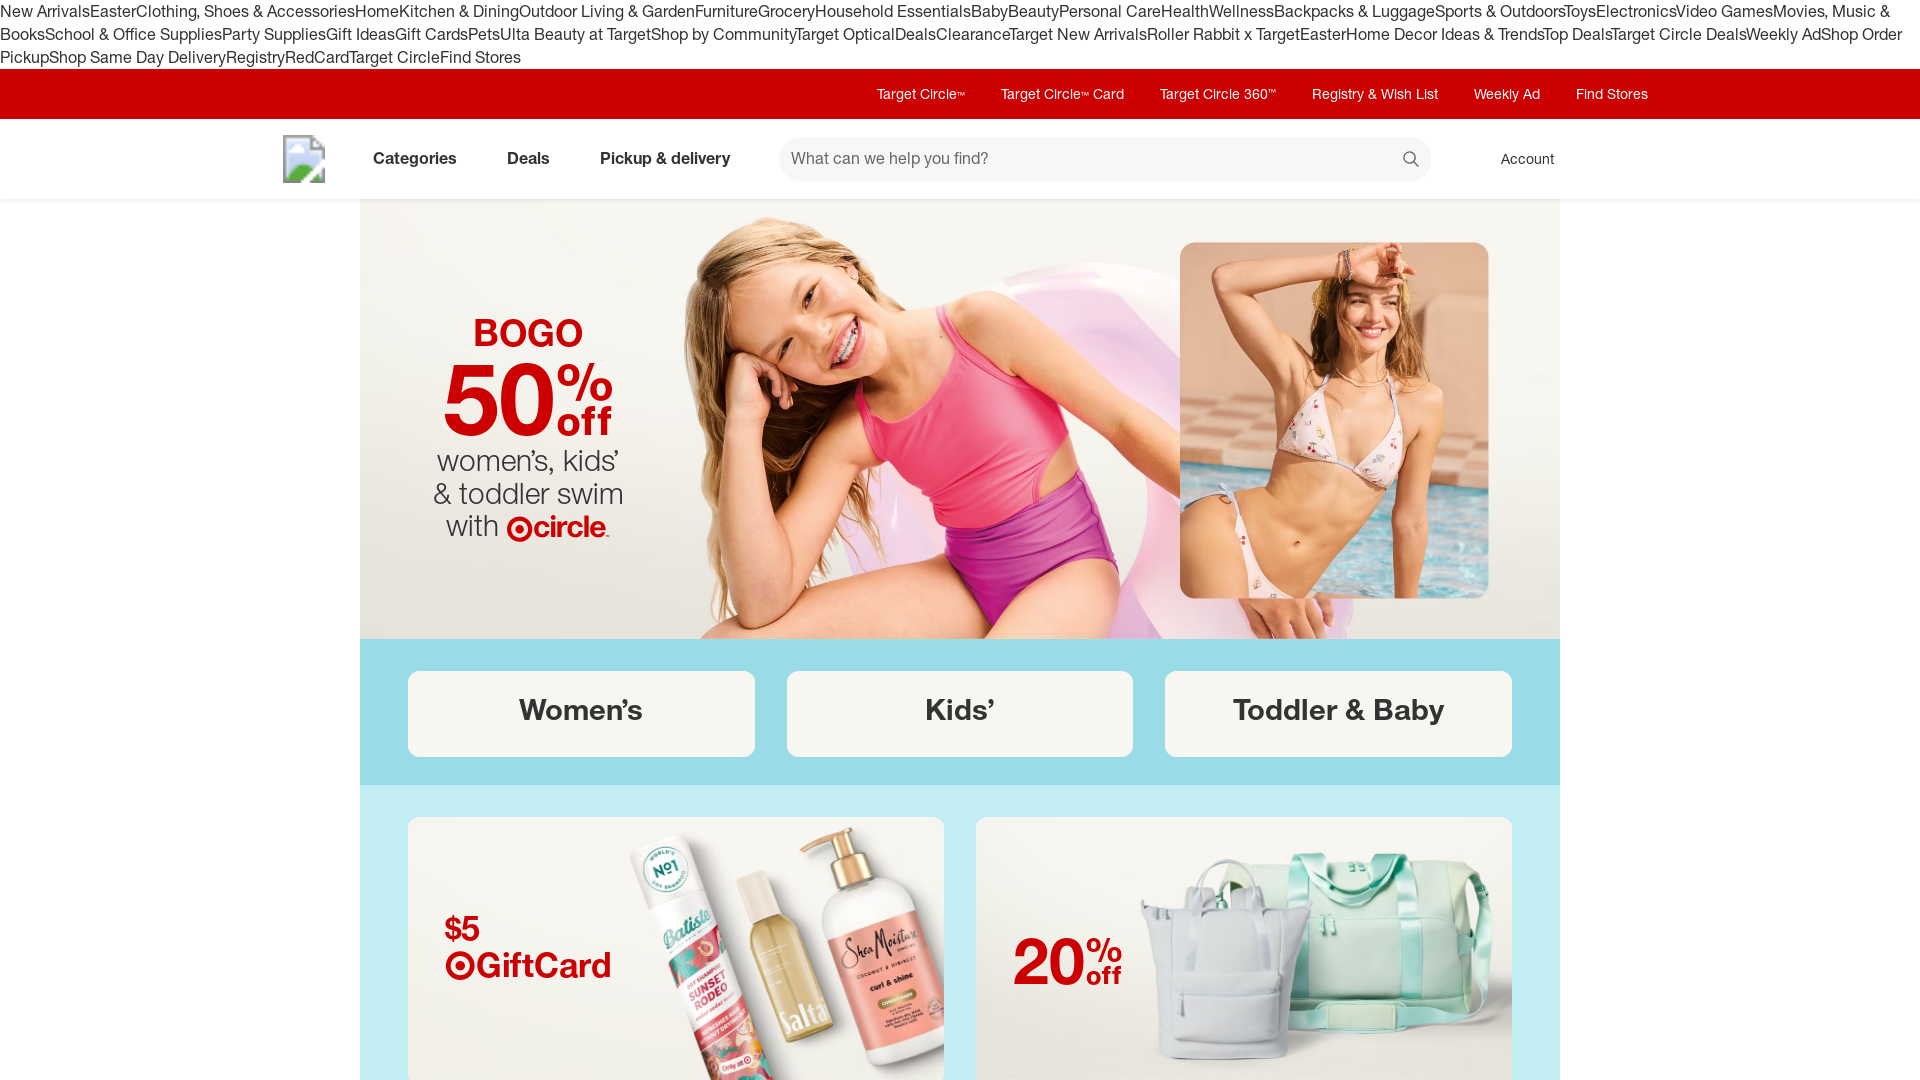

Retrieved page title: Target : Expect More. Pay Less.
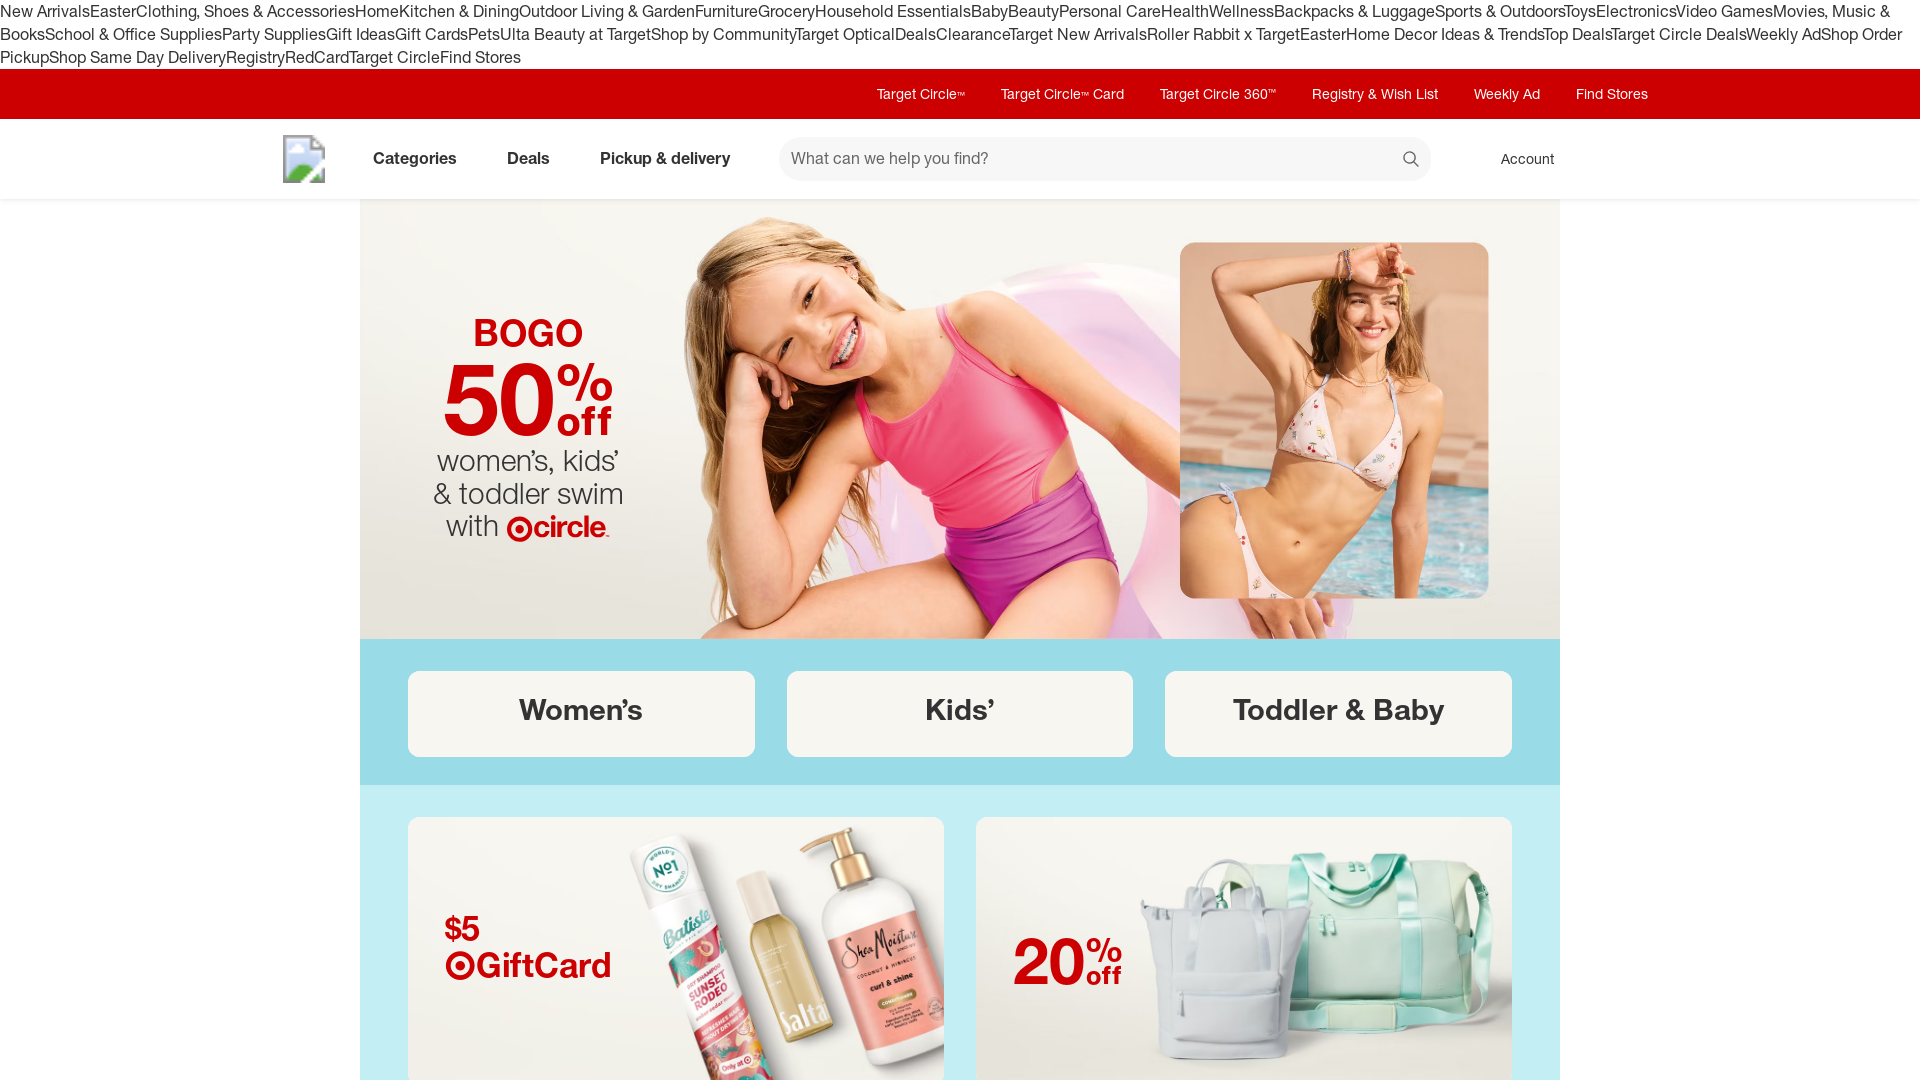

Retrieved current URL: https://www.target.com/
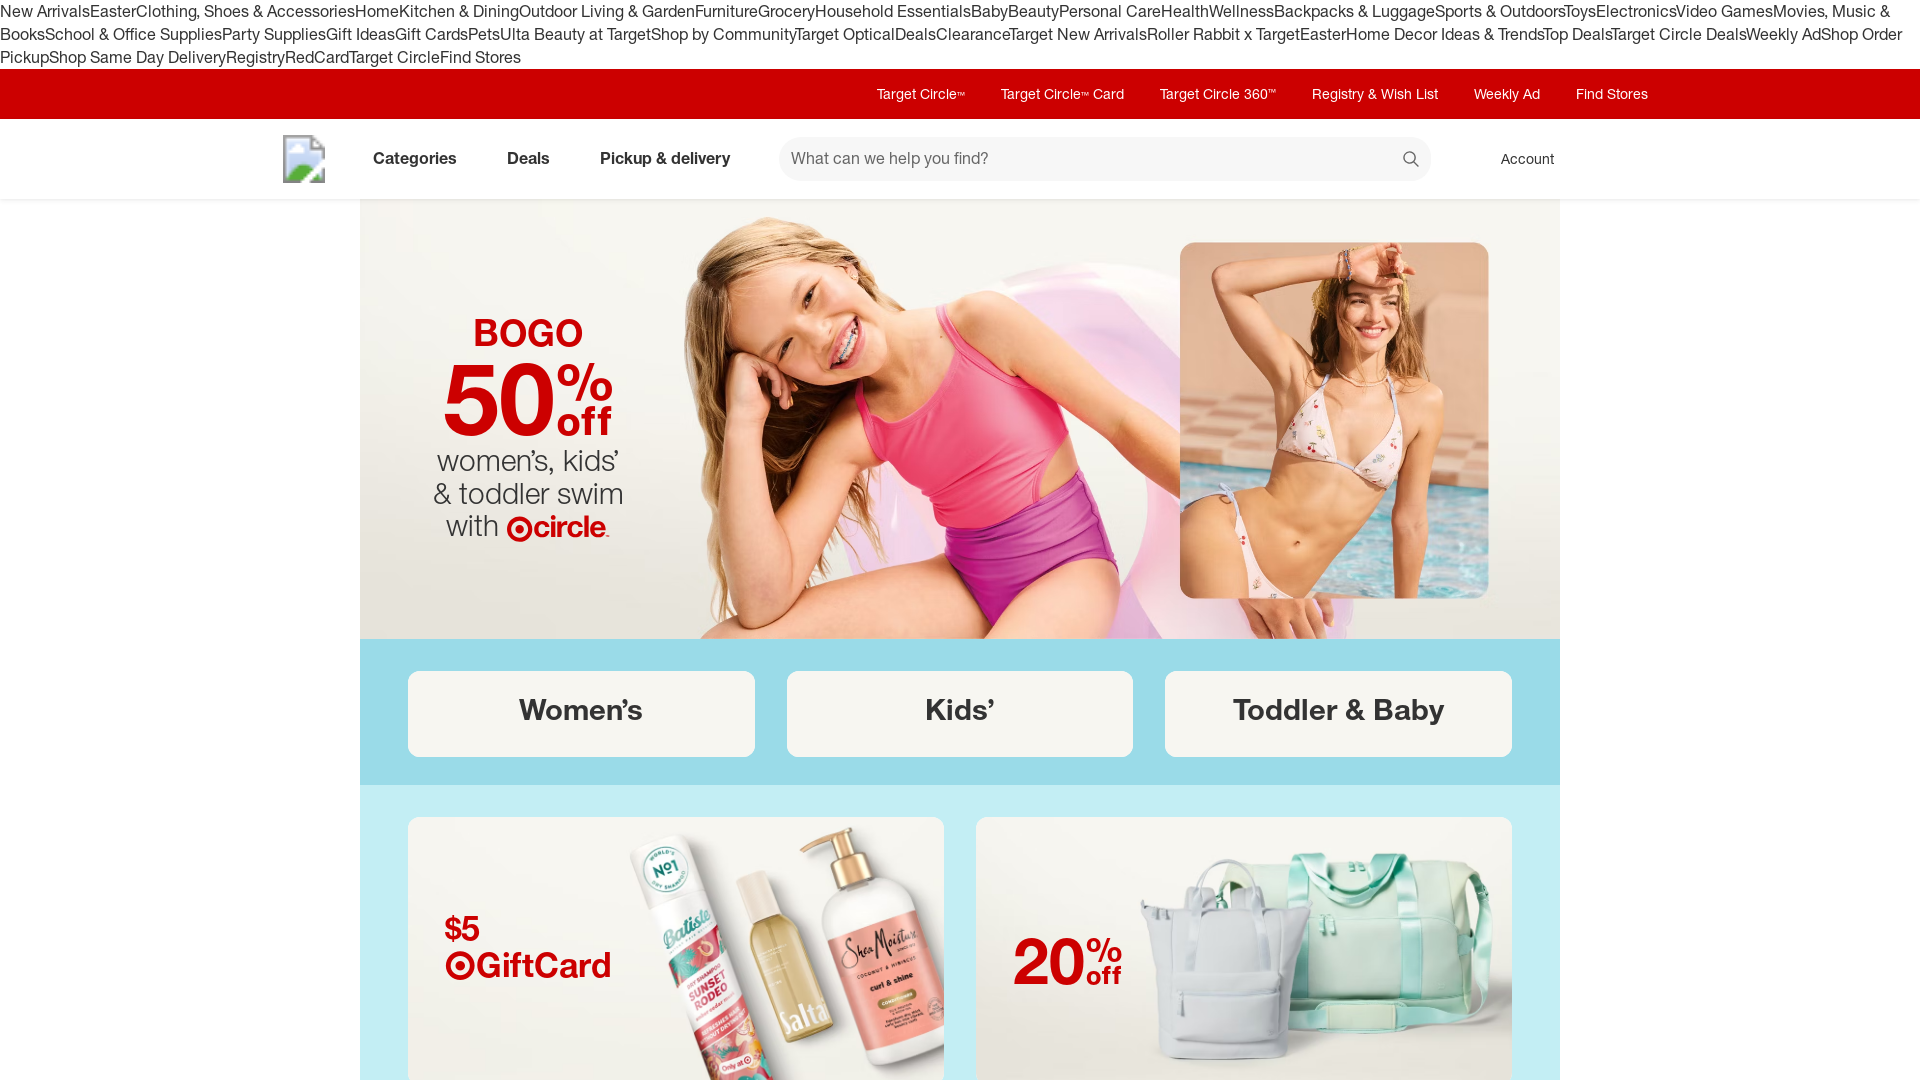

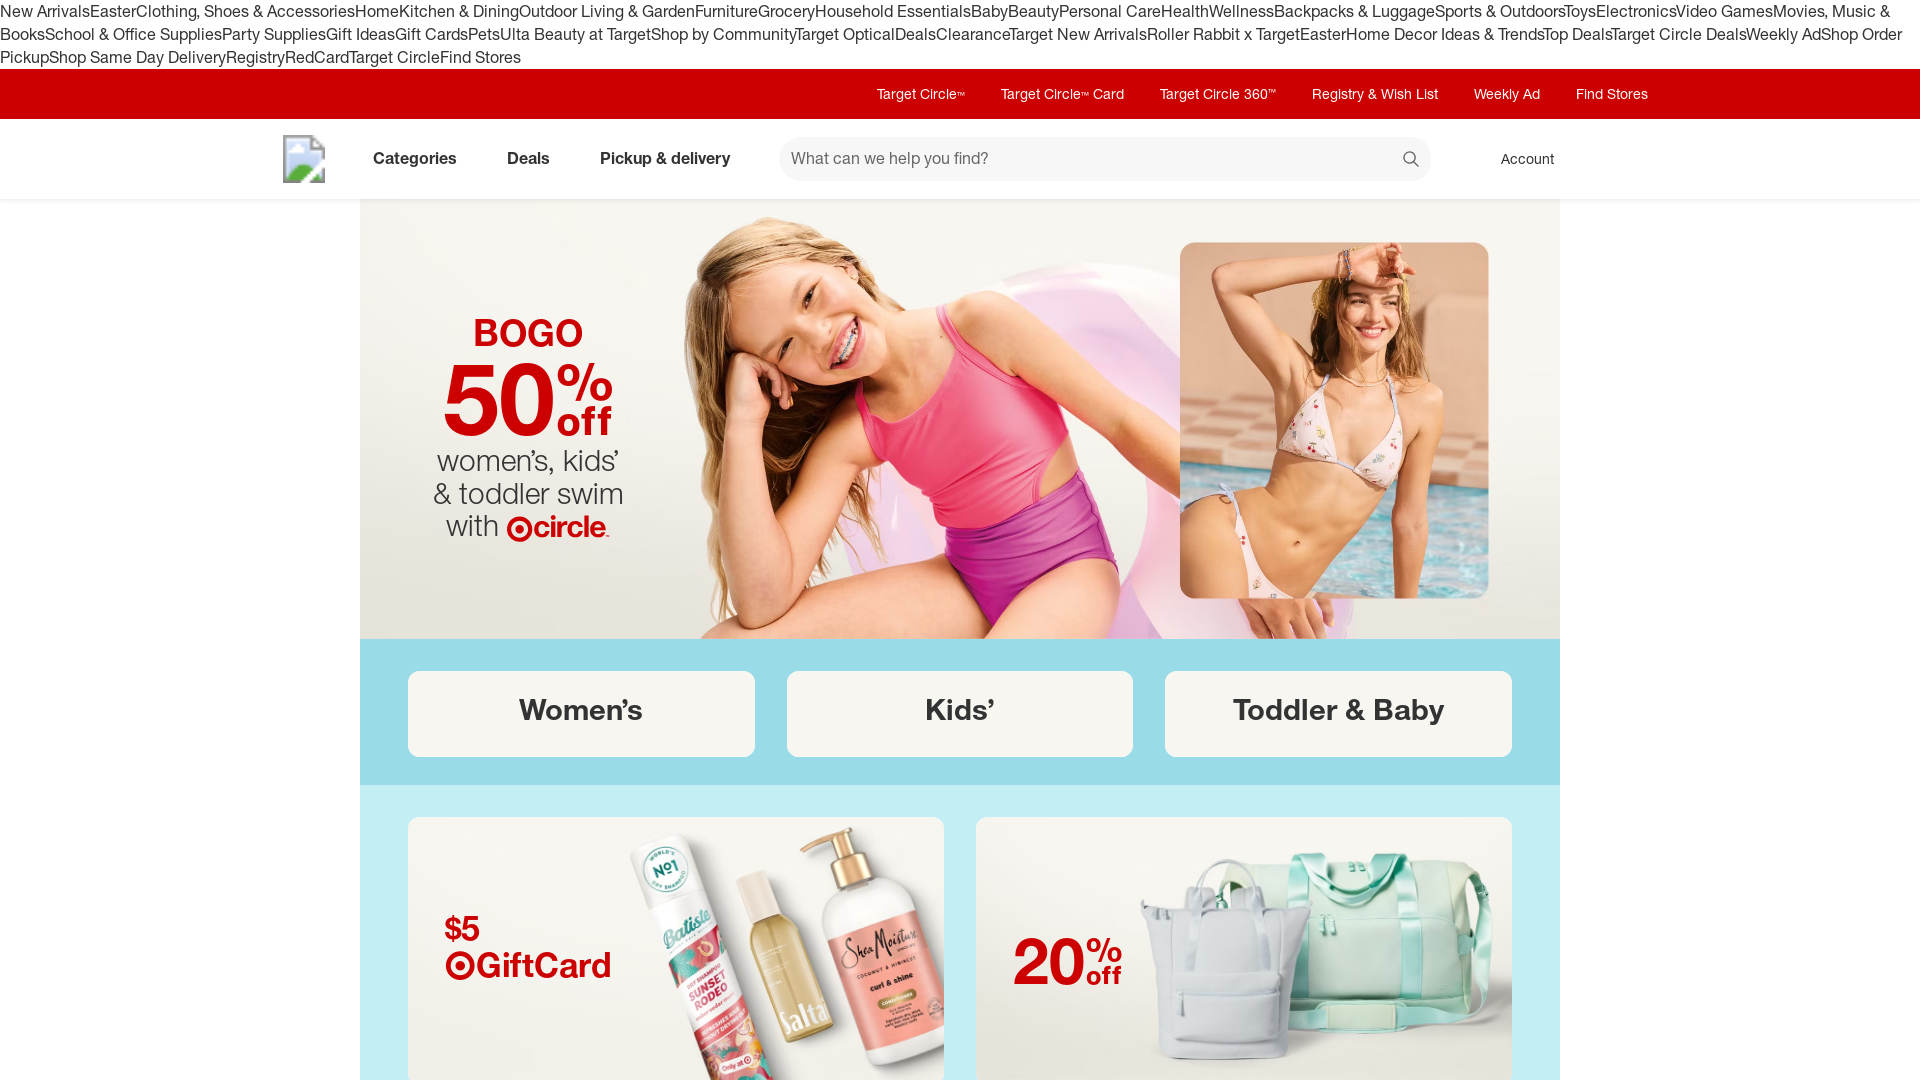